Tests bus ticket booking search functionality by entering source and destination cities, selecting a date, and submitting the search form on AbhiBus website.

Starting URL: https://www.abhibus.com/bus-ticket-booking

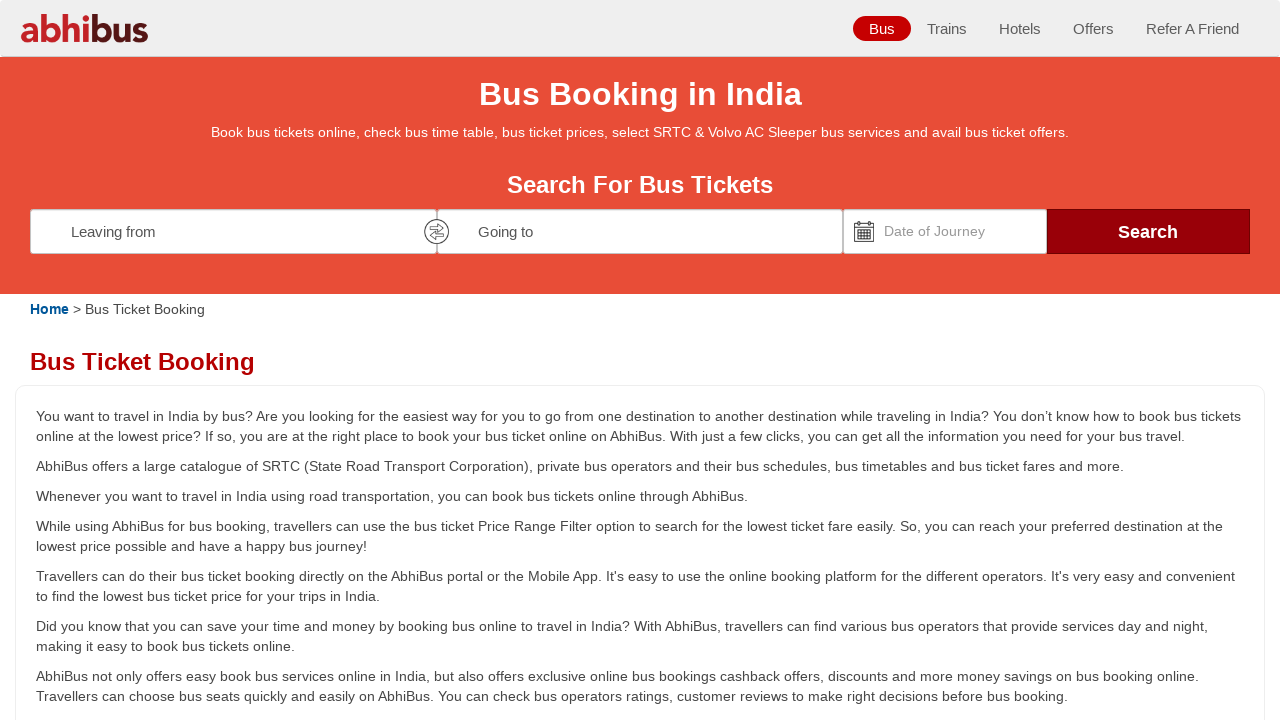

Filled source city field with 'Chennai' on #source
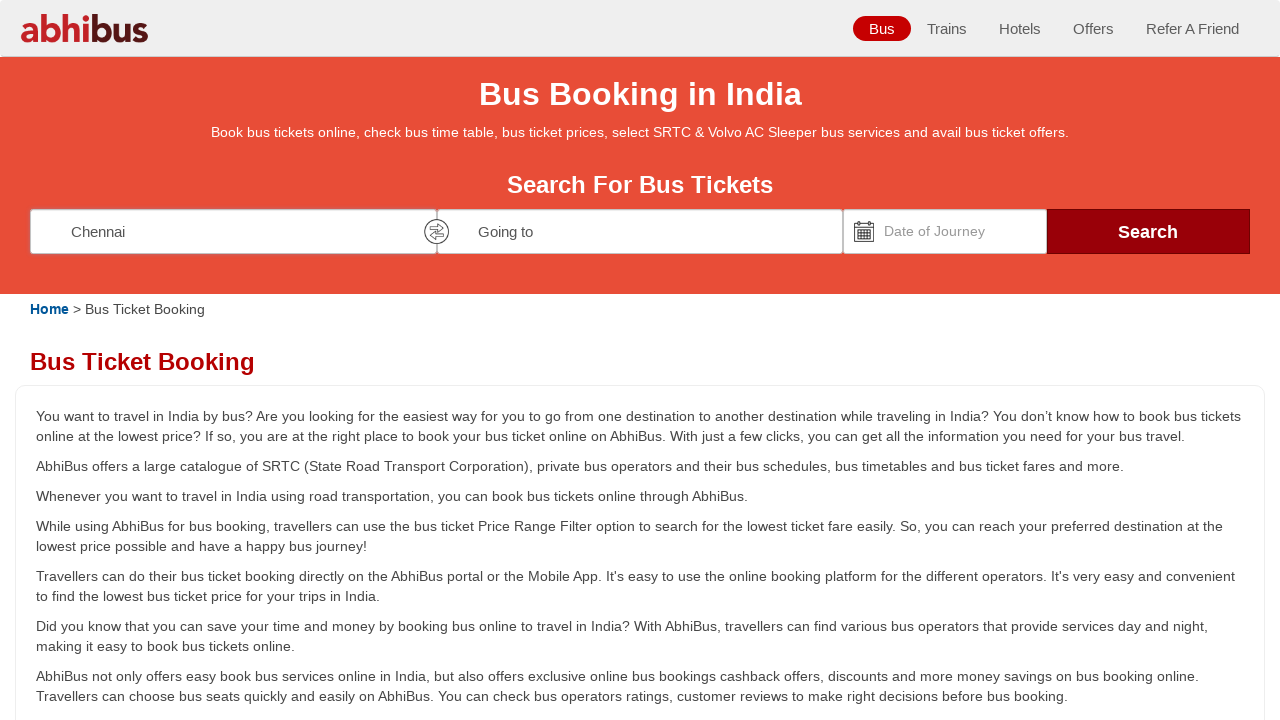

Waited 1 second for source city to be processed
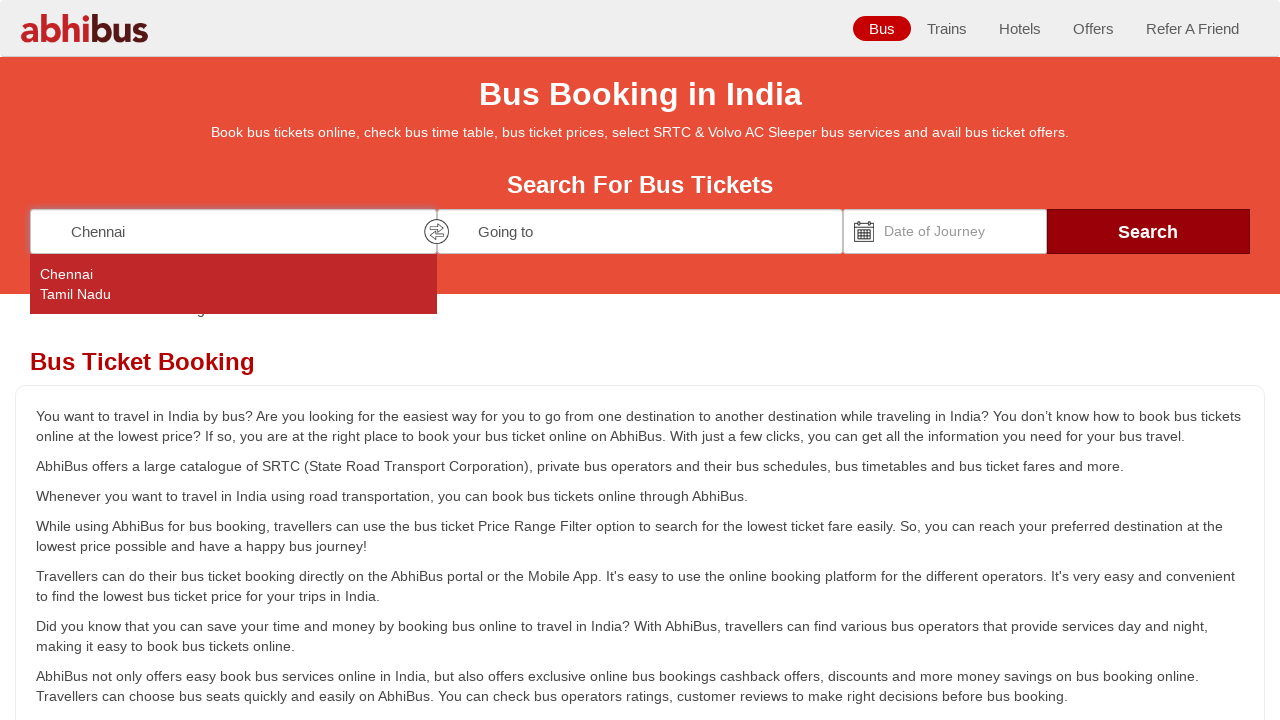

Filled destination city field with 'madurai' on #destination
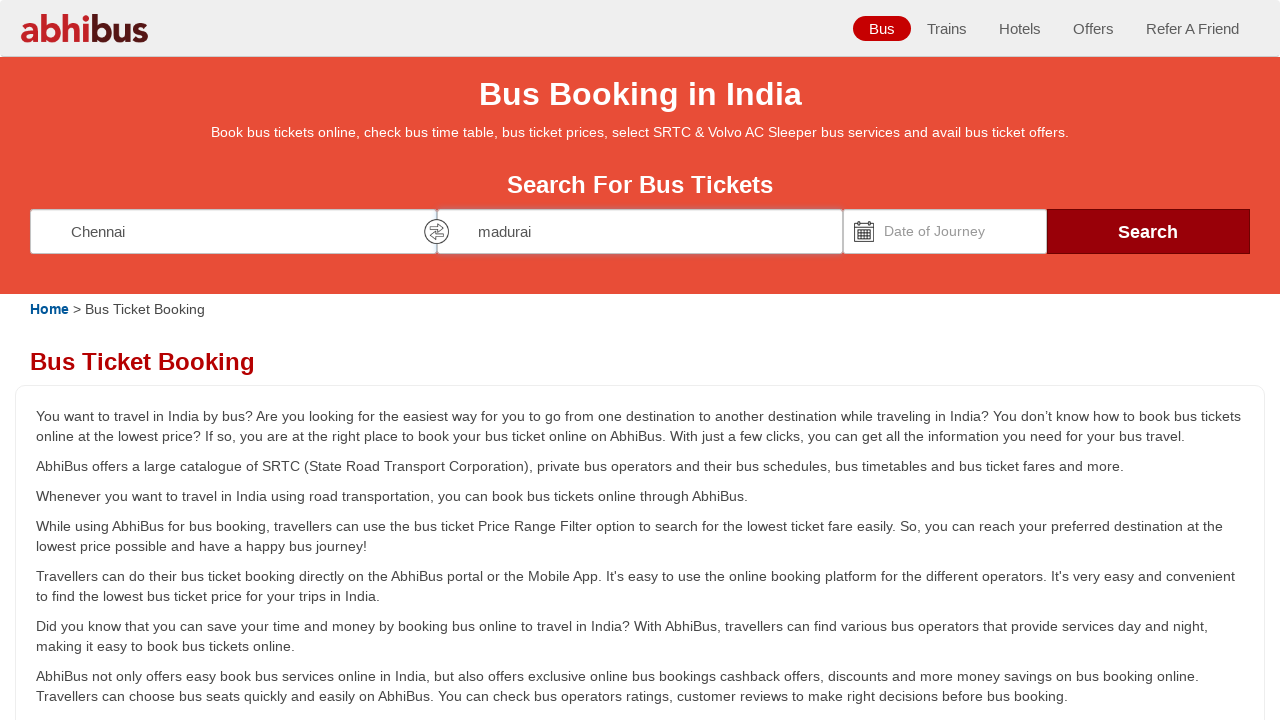

Waited 1 second for destination city to be processed
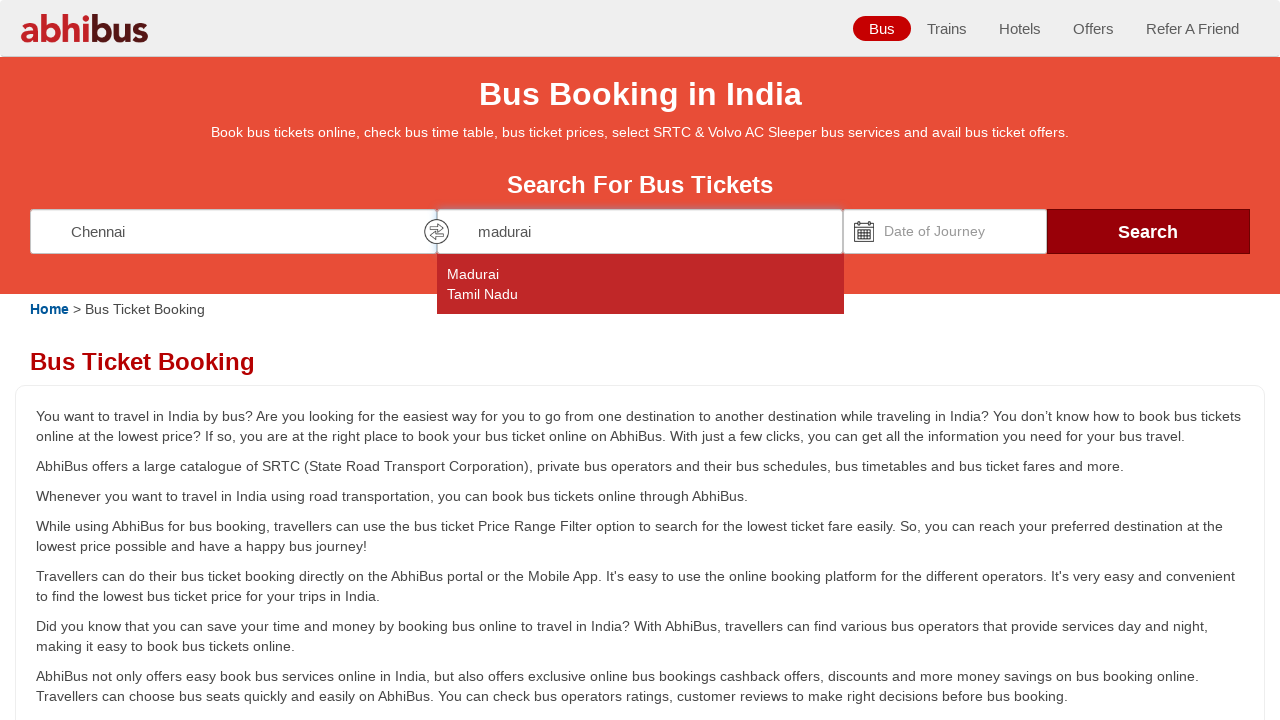

Clicked on date picker to open calendar at (945, 231) on #datepicker1
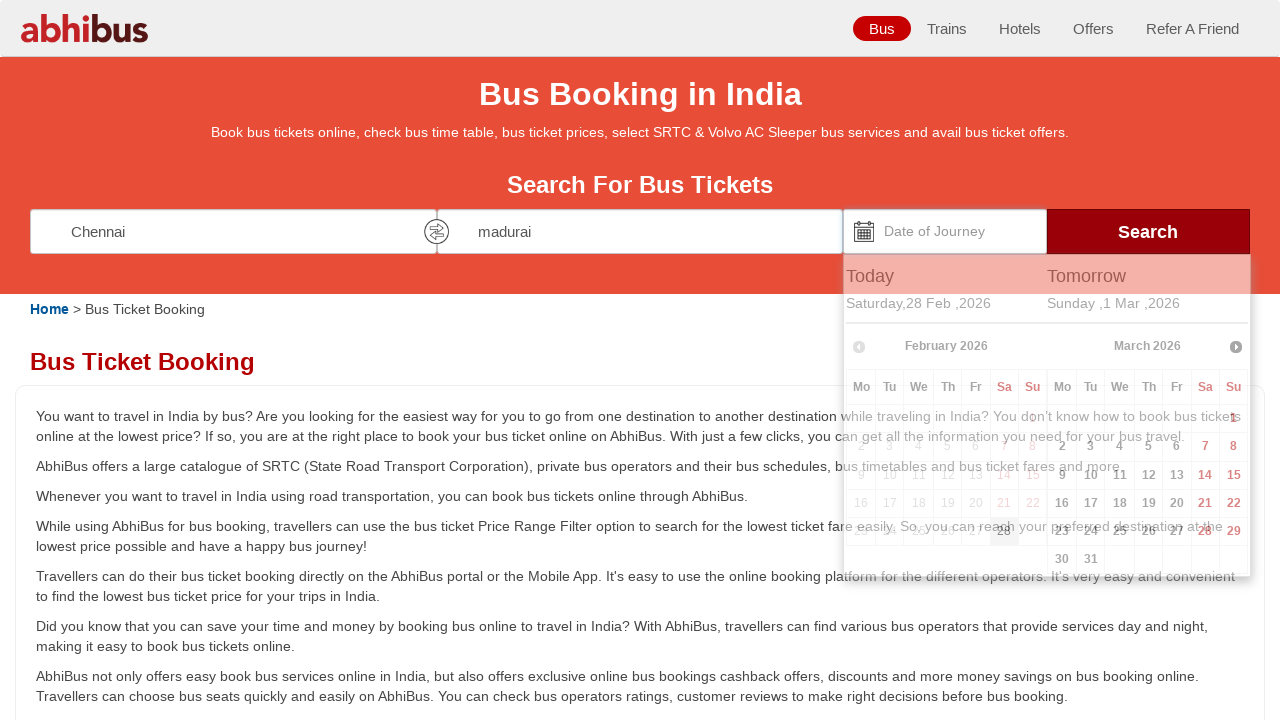

Waited 1 second for date picker to open
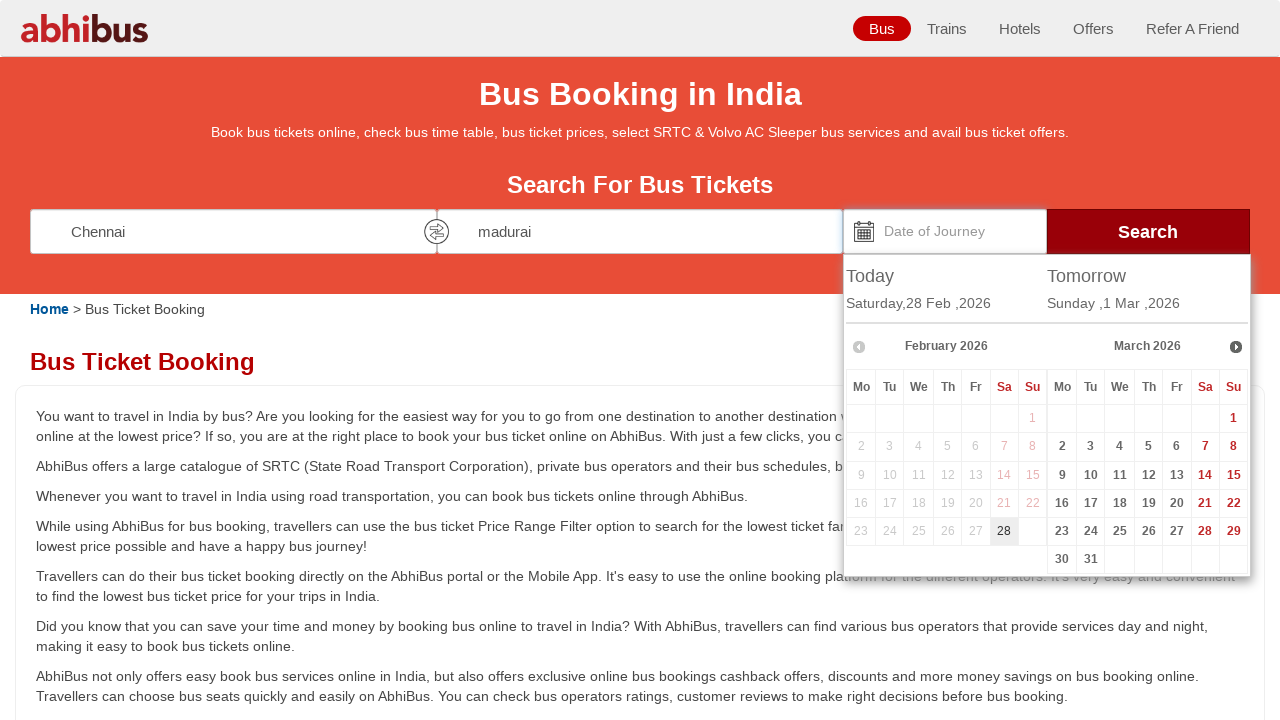

Selected today's date from calendar at (947, 276) on #todaydiv h4
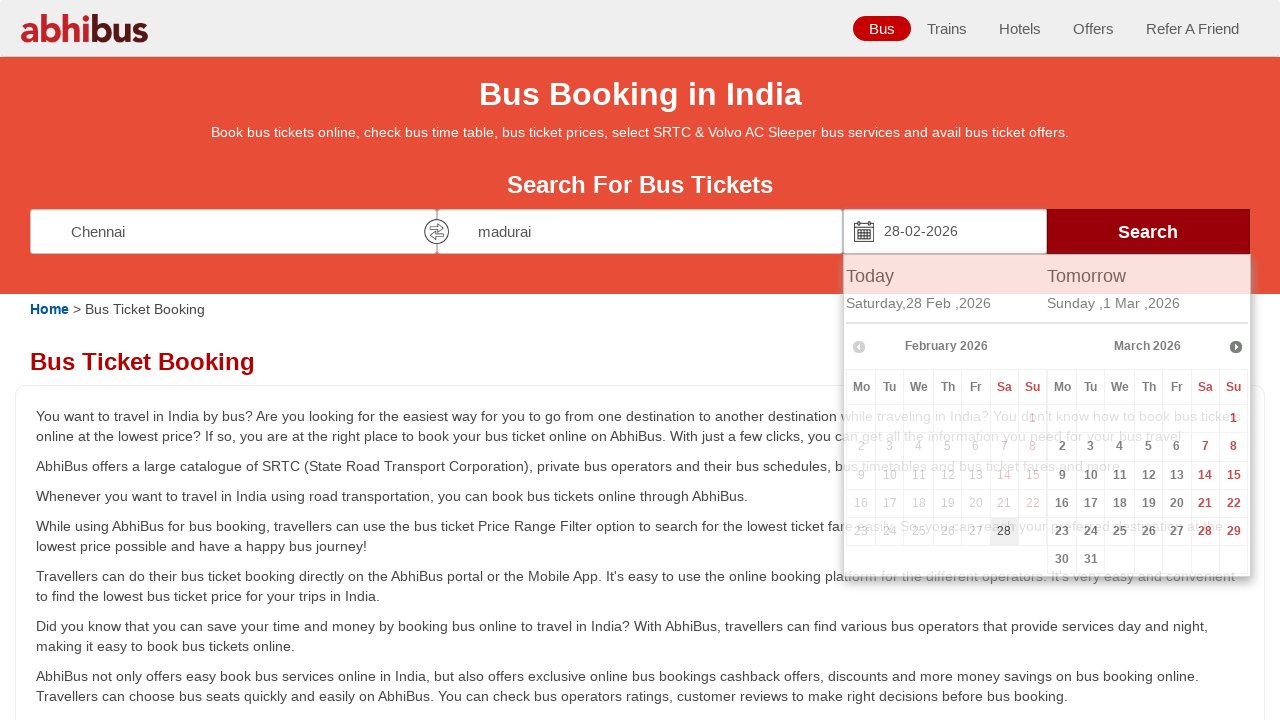

Waited 1 second for date selection to be processed
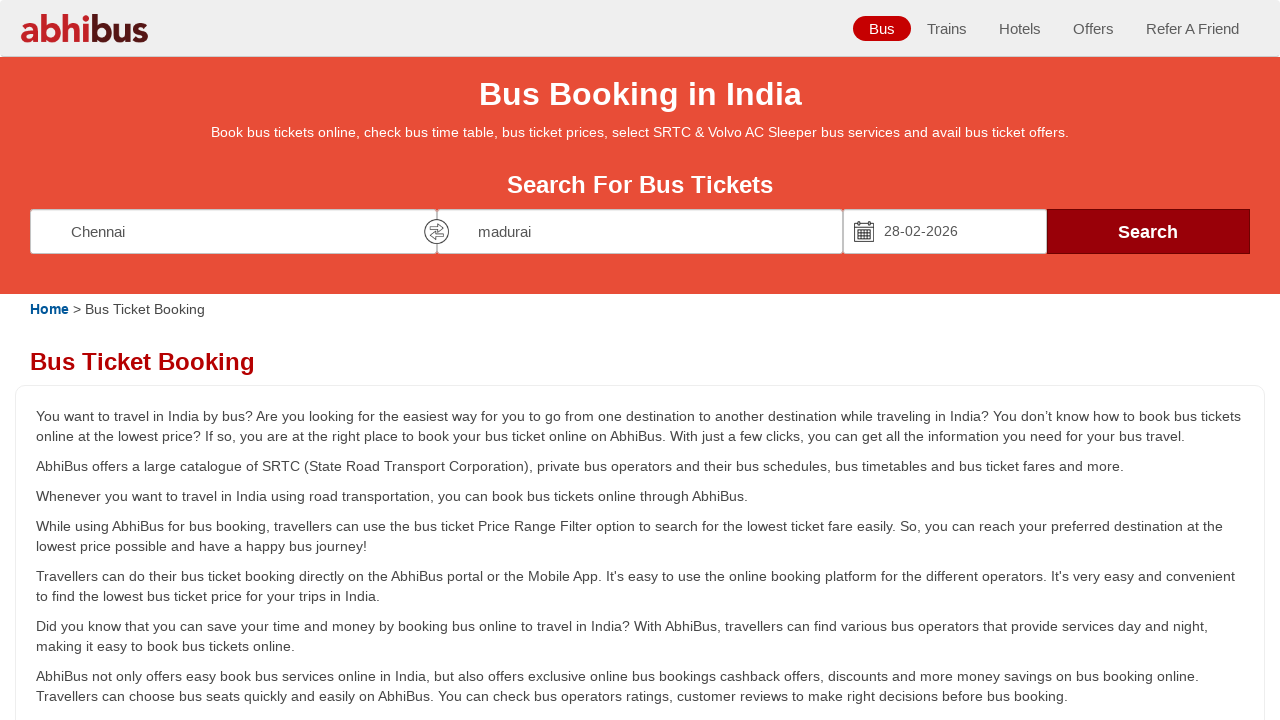

Clicked search button to submit bus ticket booking search at (1148, 231) on #seo_search_btn
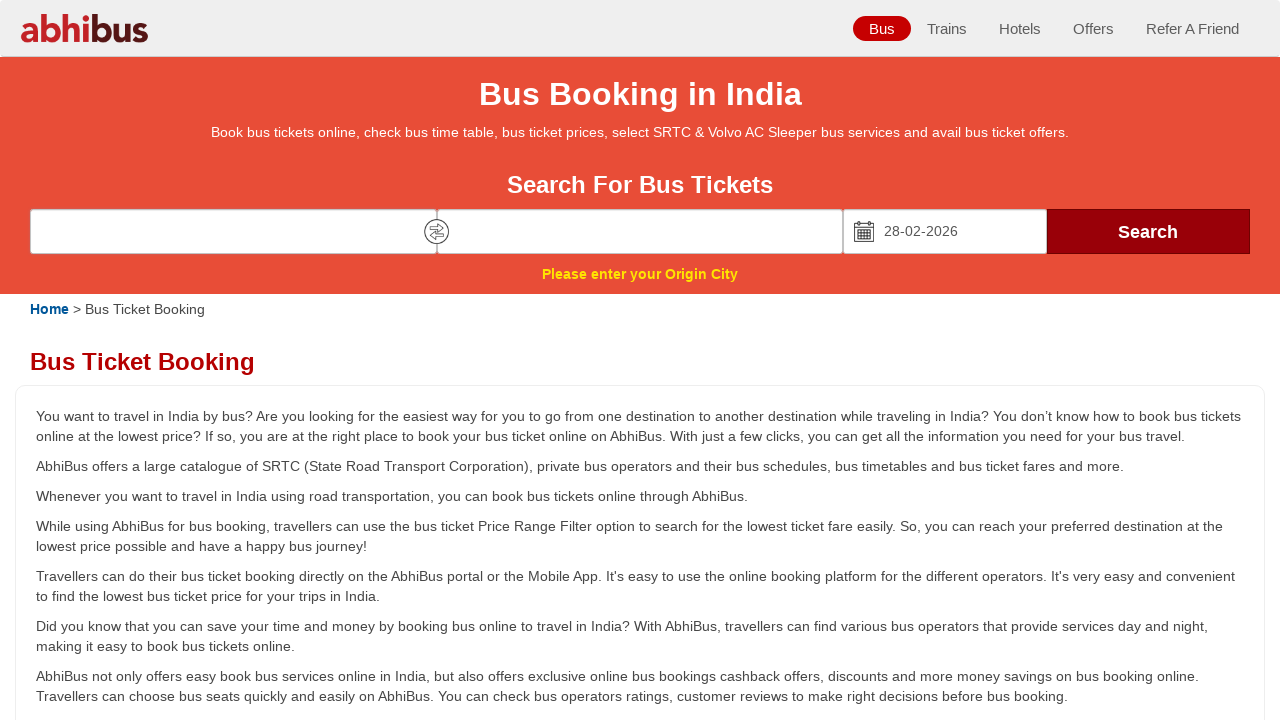

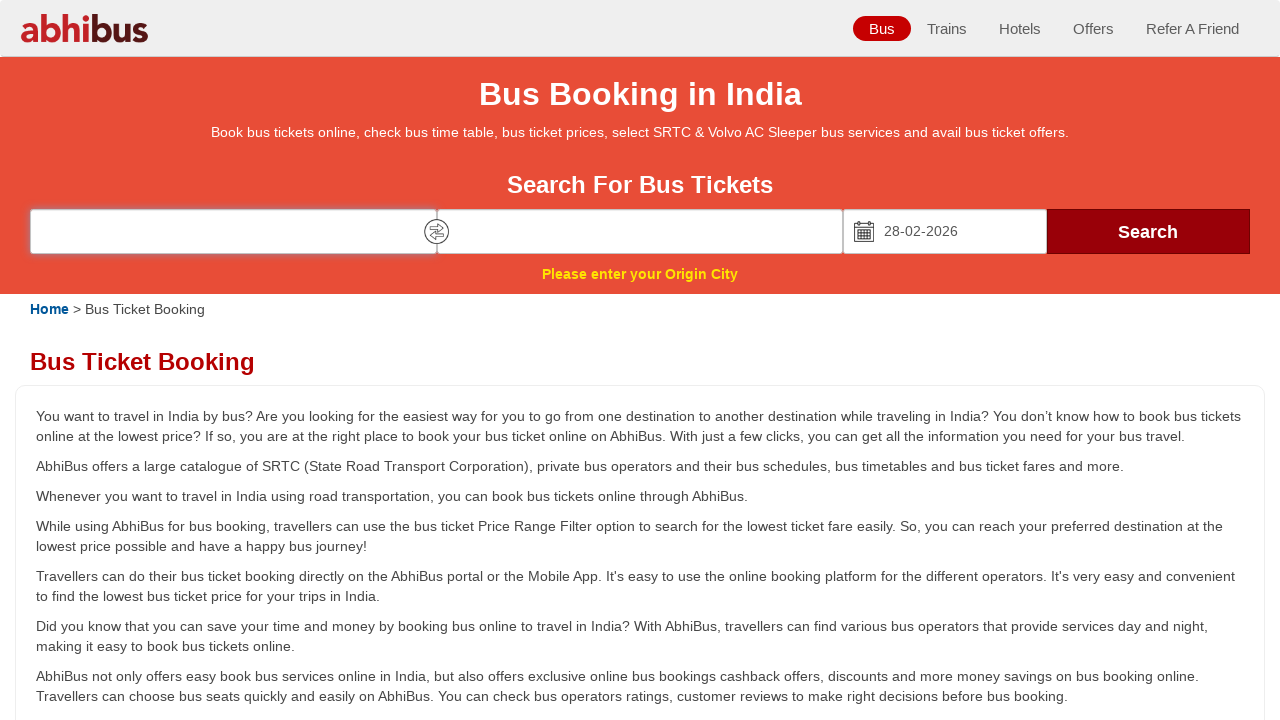